Navigates to jQueryUI website and clicks on the Draggable demo link to access the draggable widget demonstration

Starting URL: https://jqueryui.com

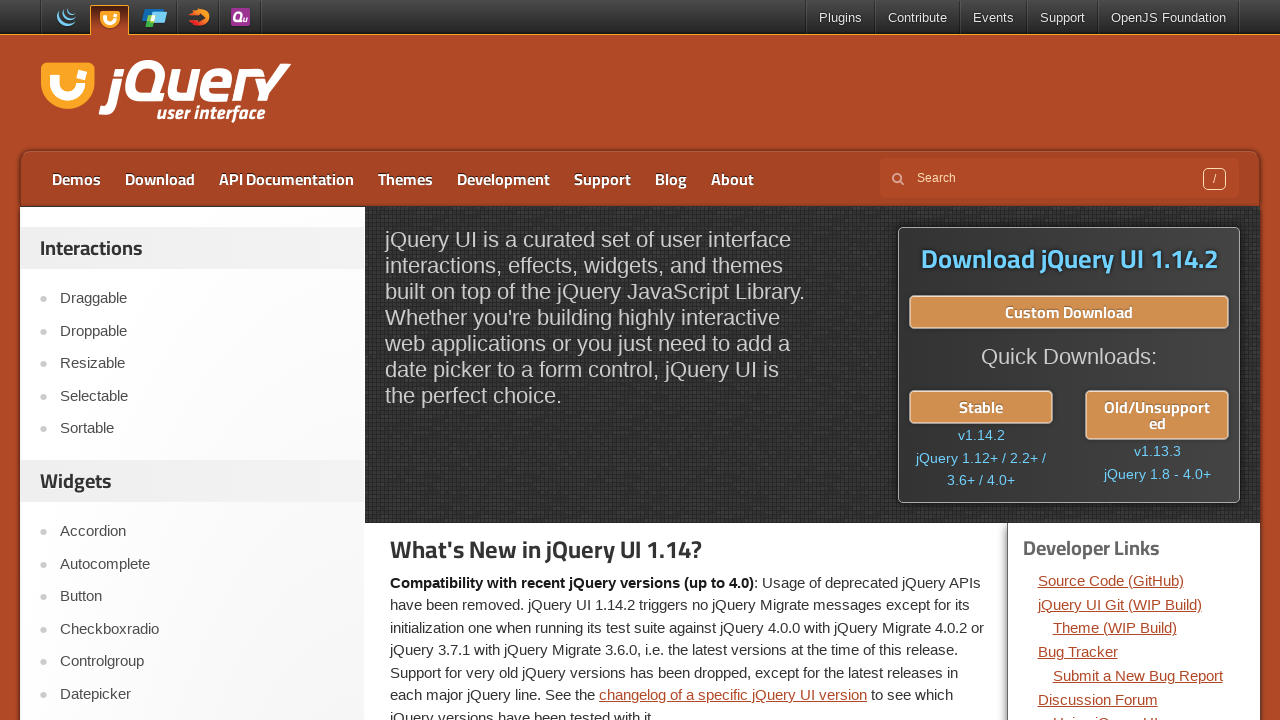

Navigated to jQueryUI website
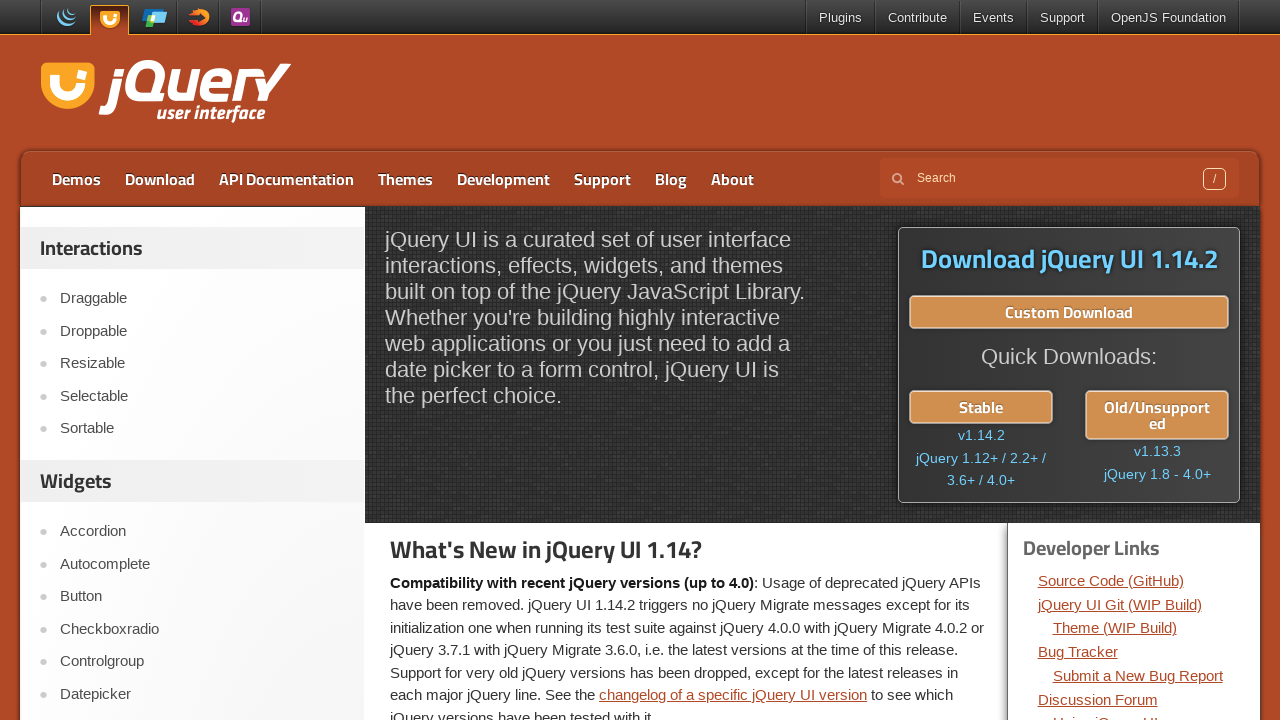

Clicked on the Draggable demo link at (202, 299) on xpath=//a[text()='Draggable']
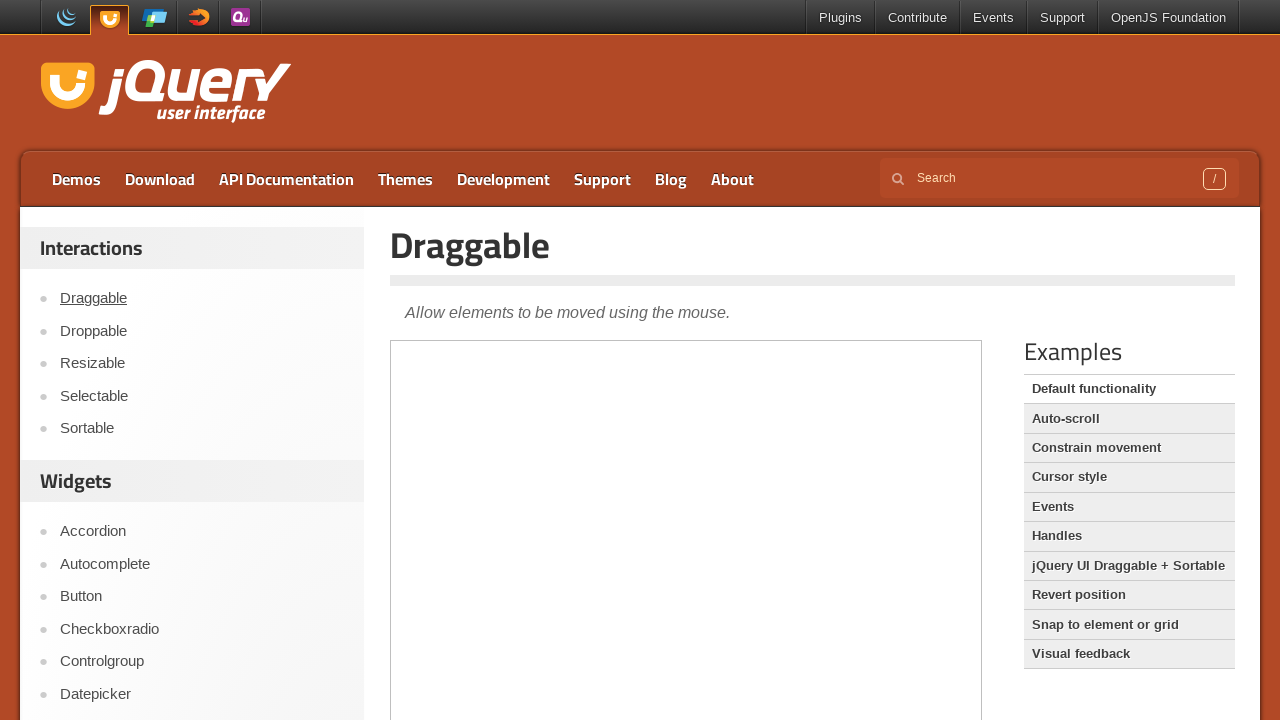

Draggable page loaded successfully
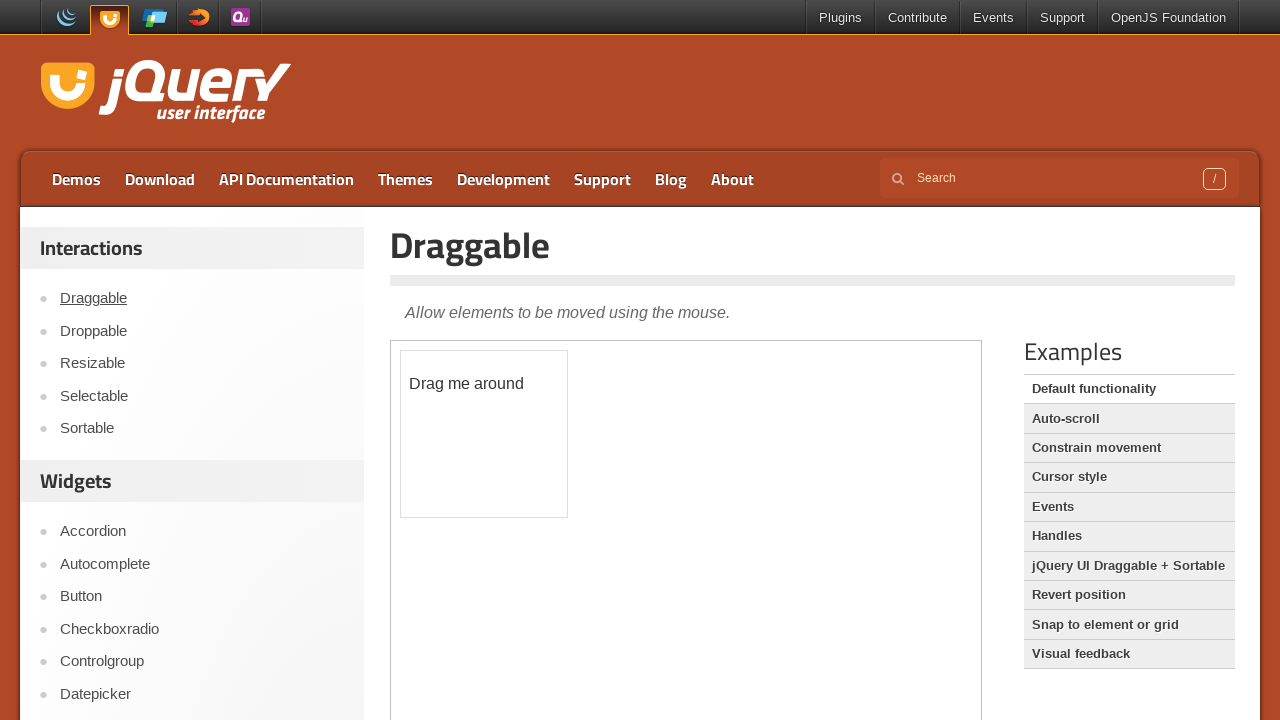

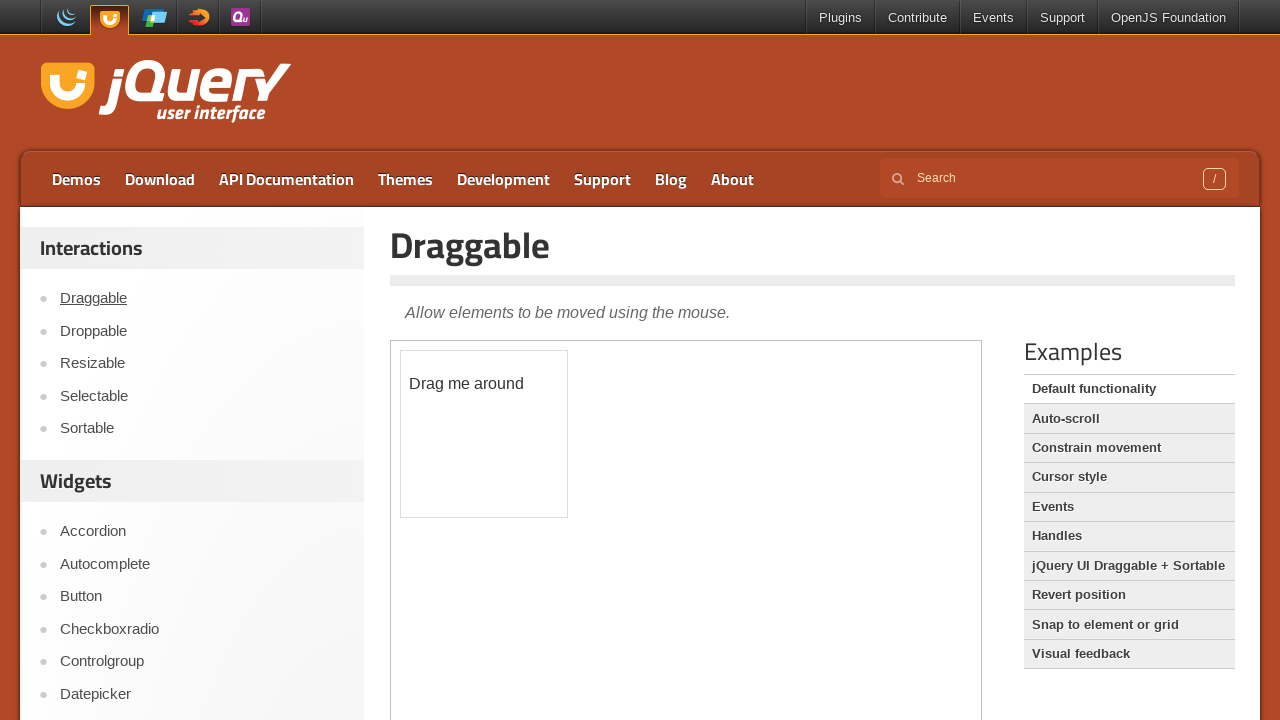